Tests the automation practice page by clicking on a name input field and entering text

Starting URL: https://www.rahulshettyacademy.com/AutomationPractice/

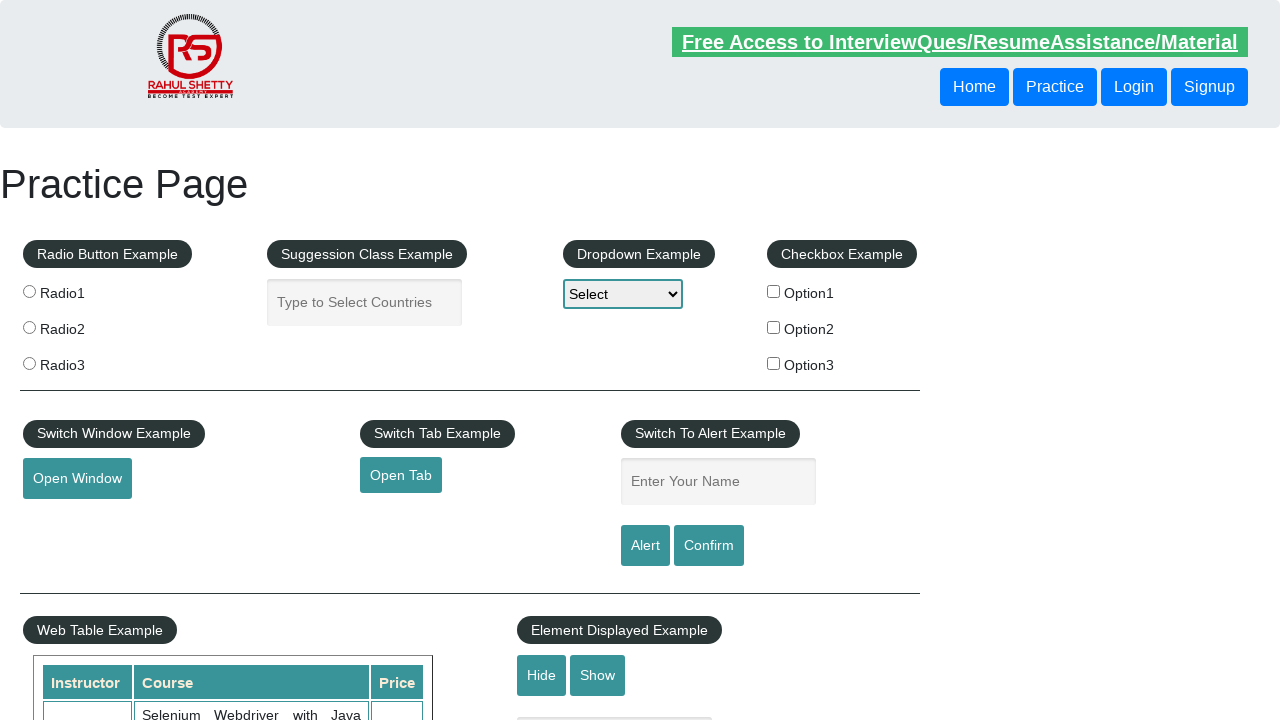

Clicked on the name input field at (718, 482) on #name
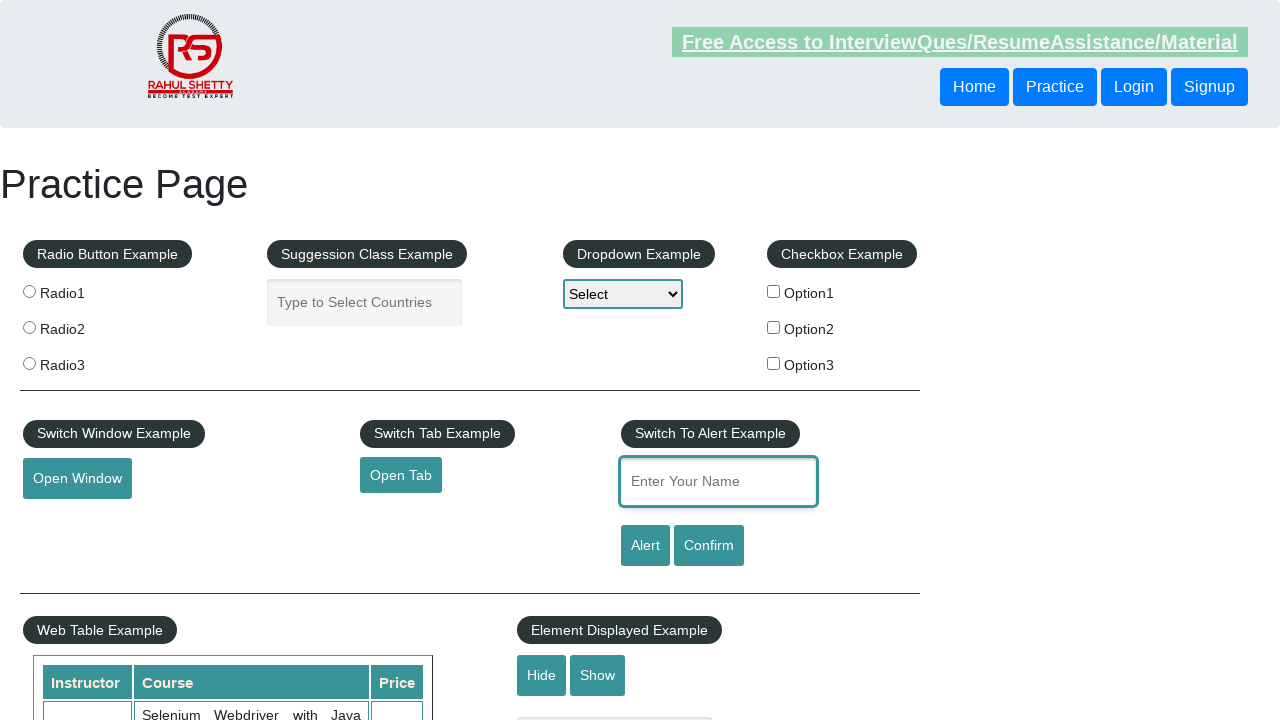

Entered 'Hello' into the name field on #name
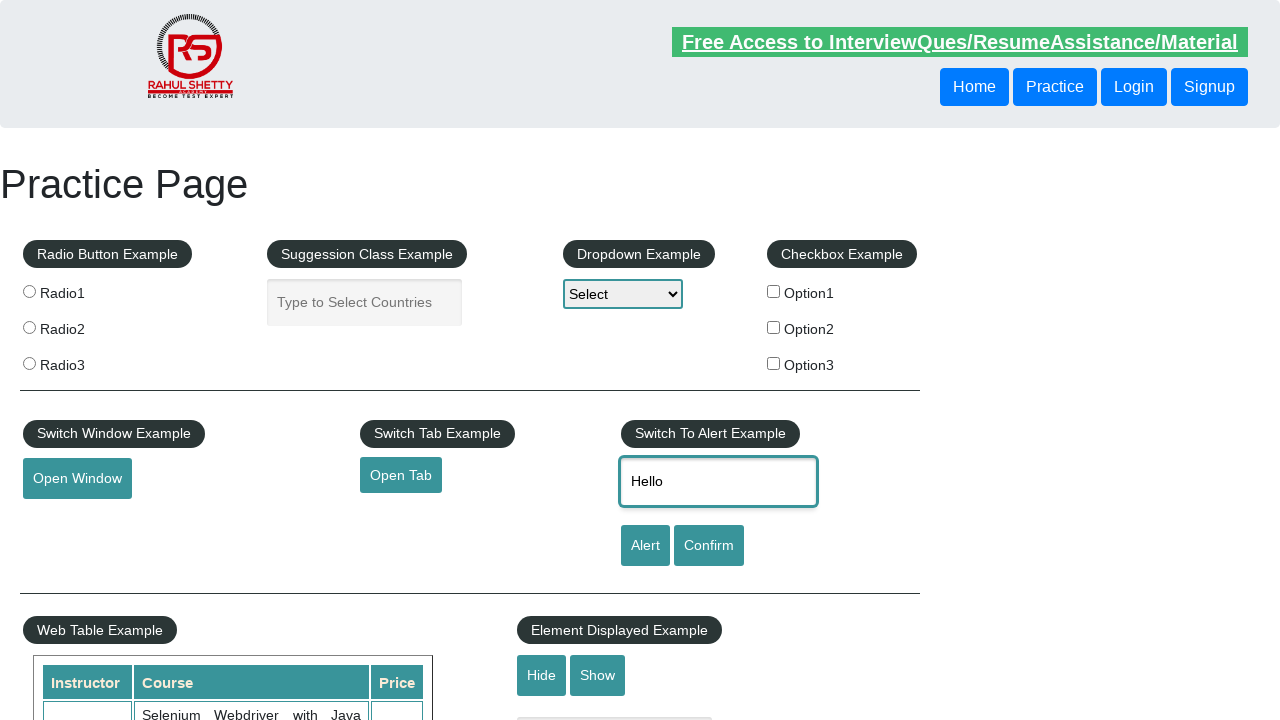

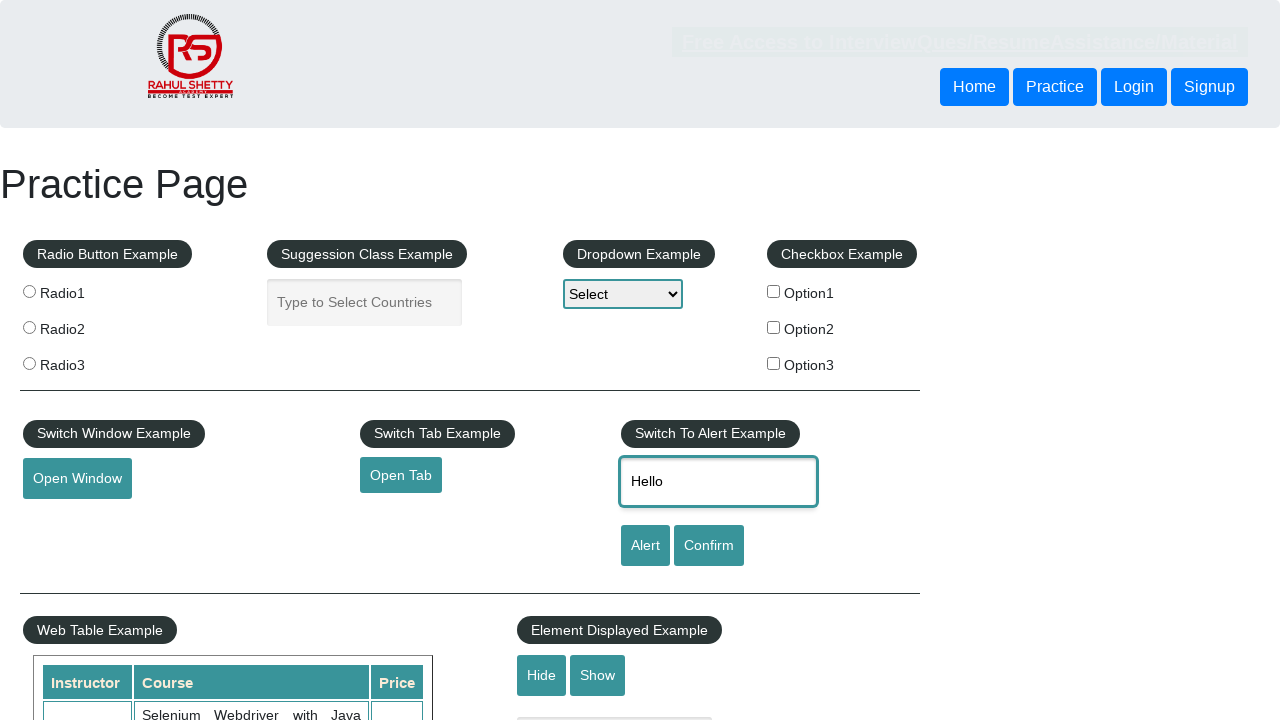